Clicks on the Alerts, Frame & Windows link and verifies navigation to that page

Starting URL: https://demoqa.com/

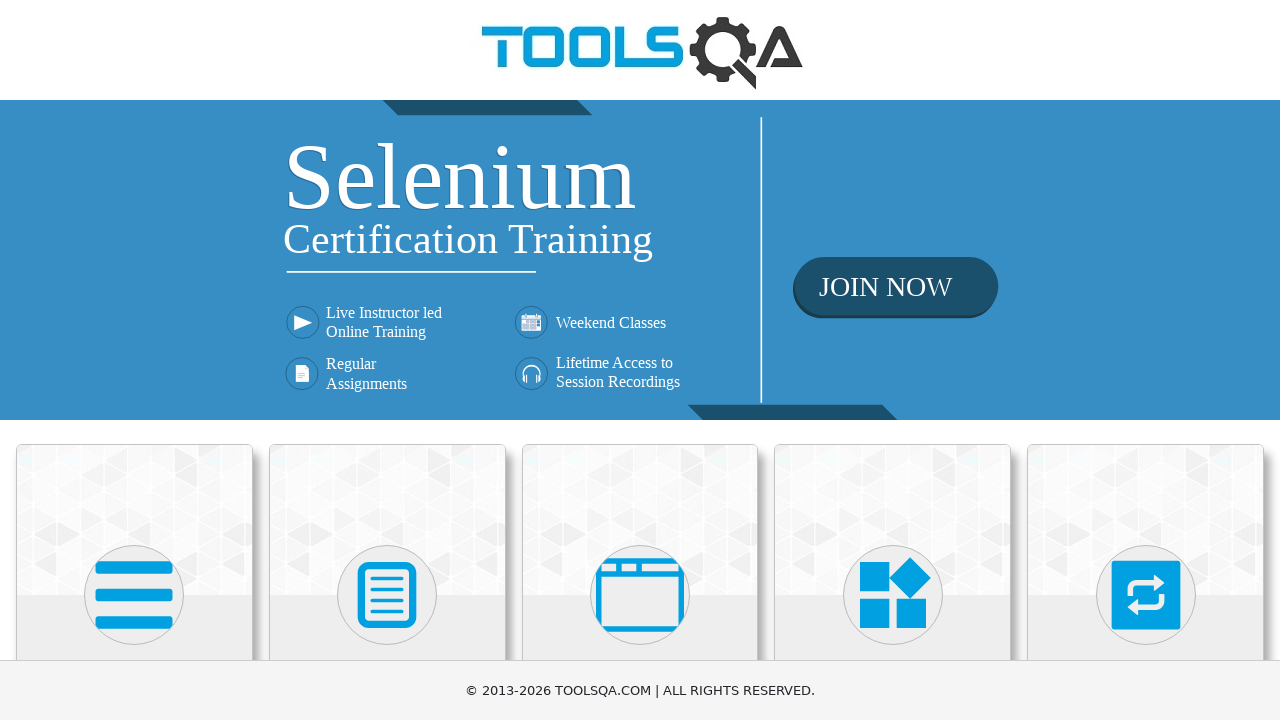

Clicked on the Alerts, Frame & Windows link at (640, 360) on h5 >> internal:has-text="Alerts, Frame & Windows"i
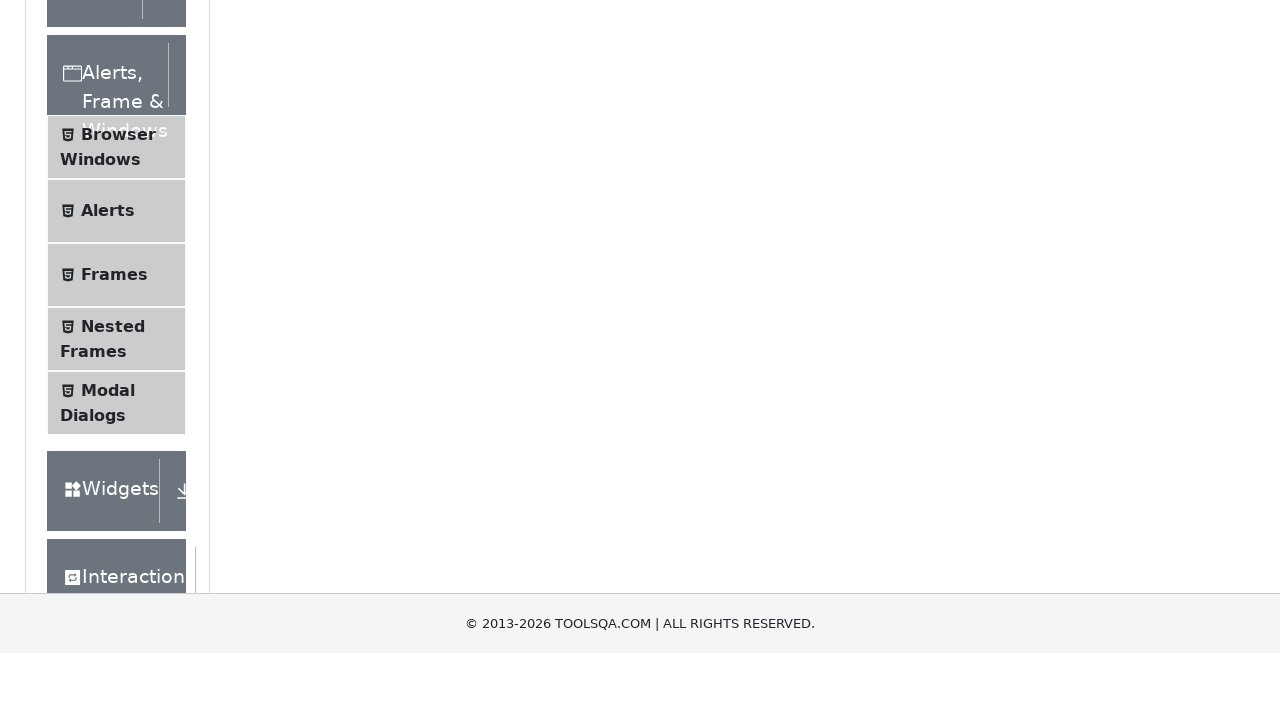

Alerts, Frame & Windows page loaded successfully
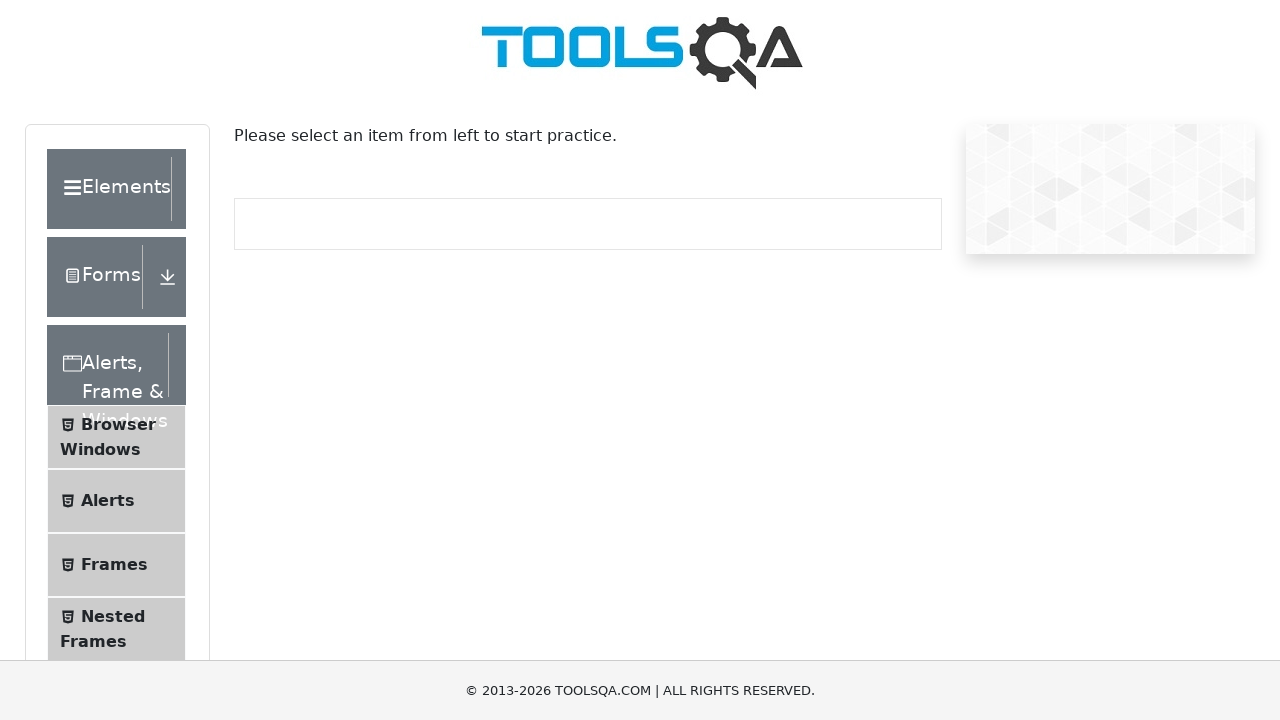

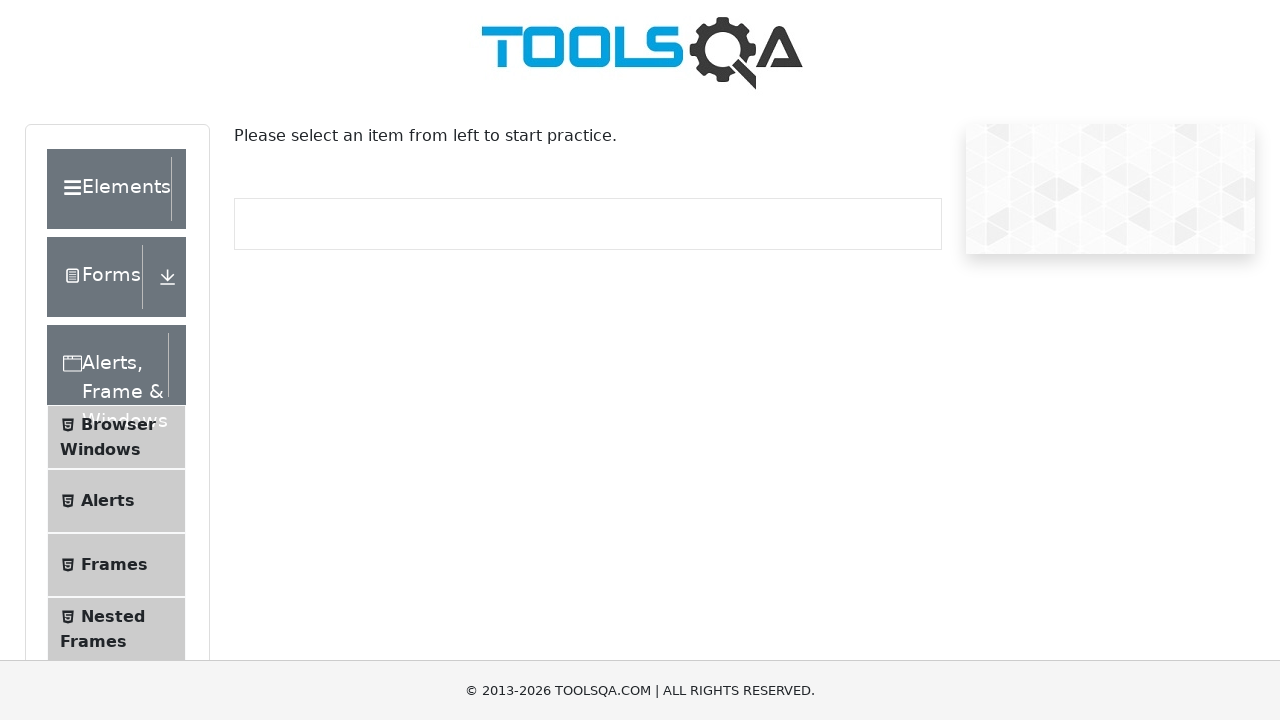